Tests explicit wait functionality by waiting for a price element to display "$100", then clicking a book button, calculating a mathematical result based on a displayed value, and submitting the answer.

Starting URL: http://suninjuly.github.io/explicit_wait2.html

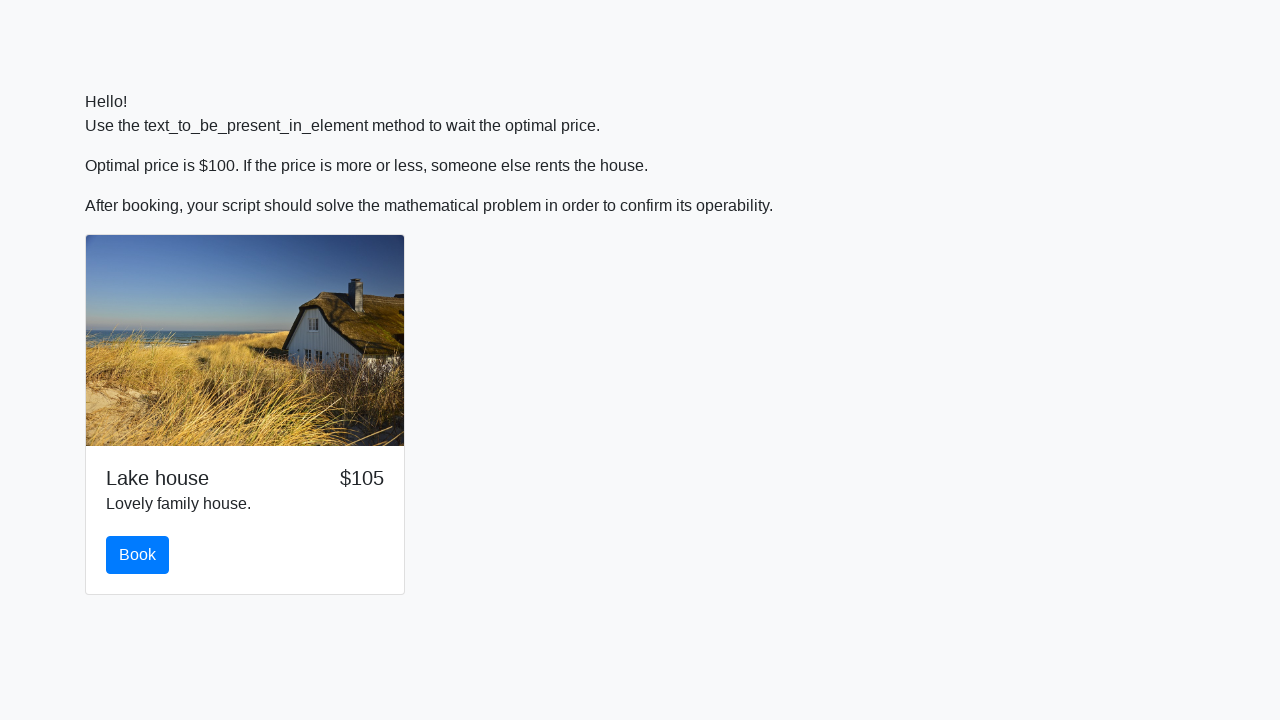

Waited for price element to display $100
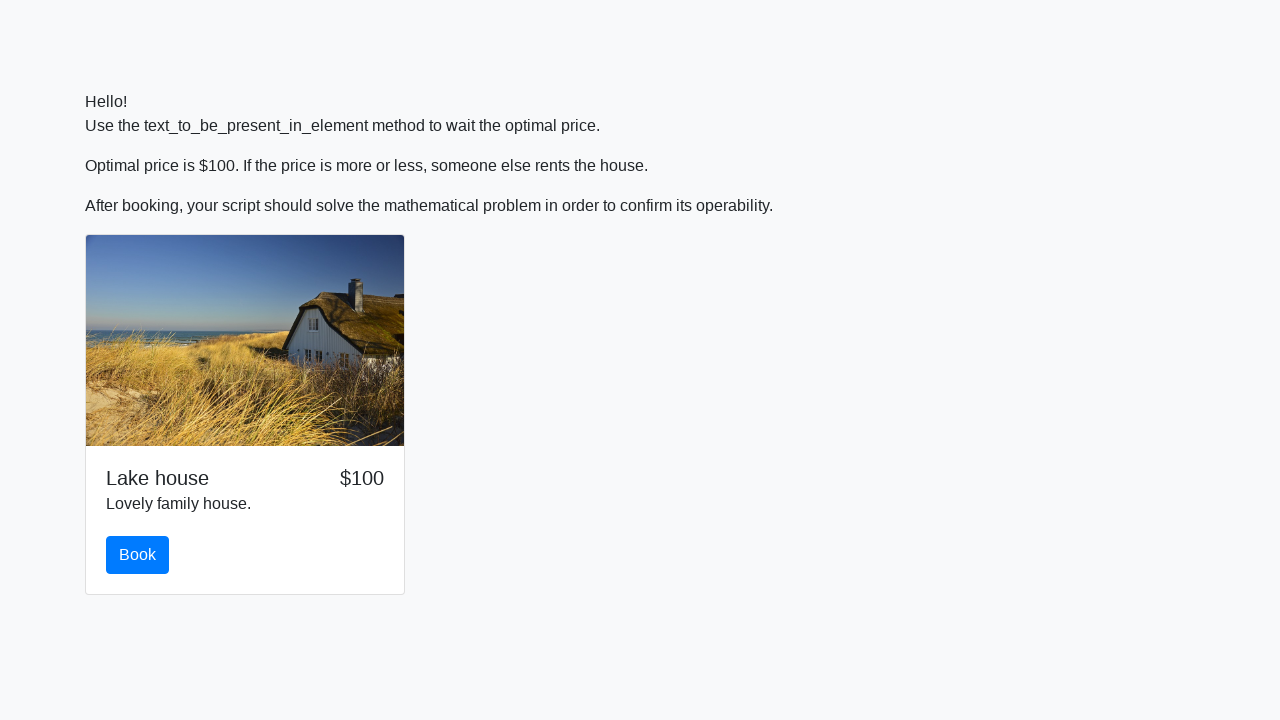

Clicked the book button at (138, 555) on #book
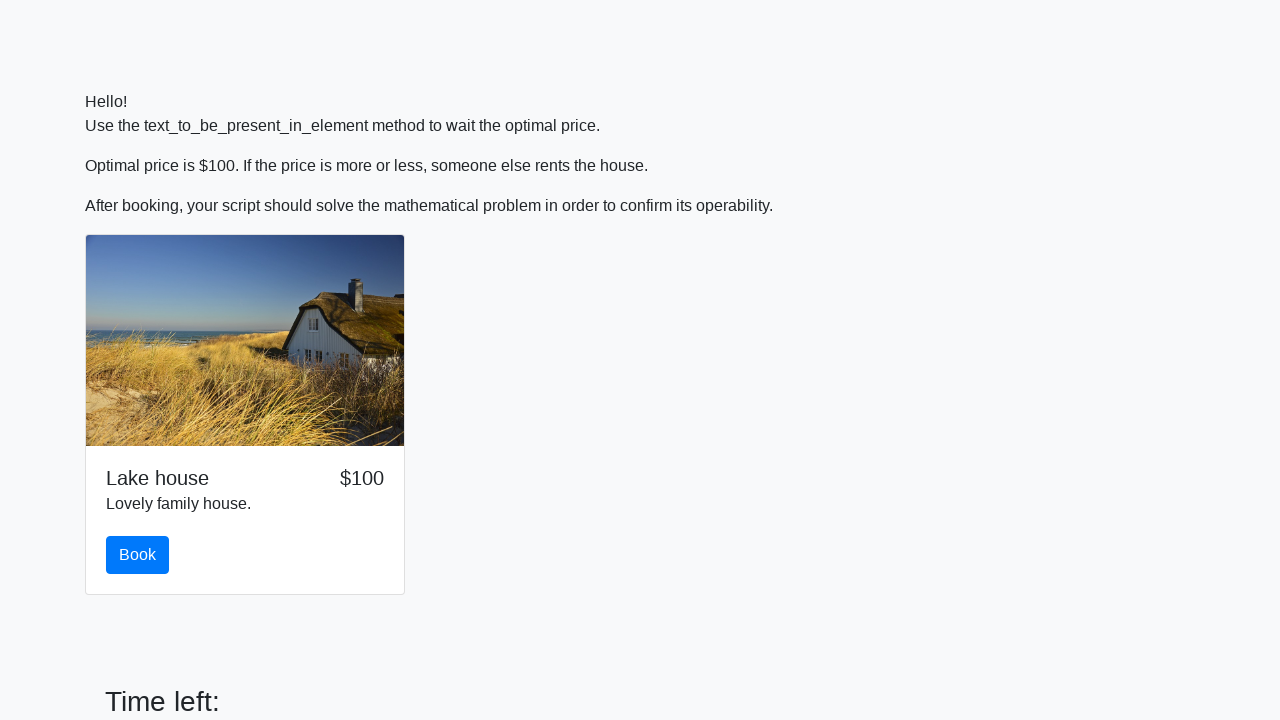

Retrieved input value from page: 759
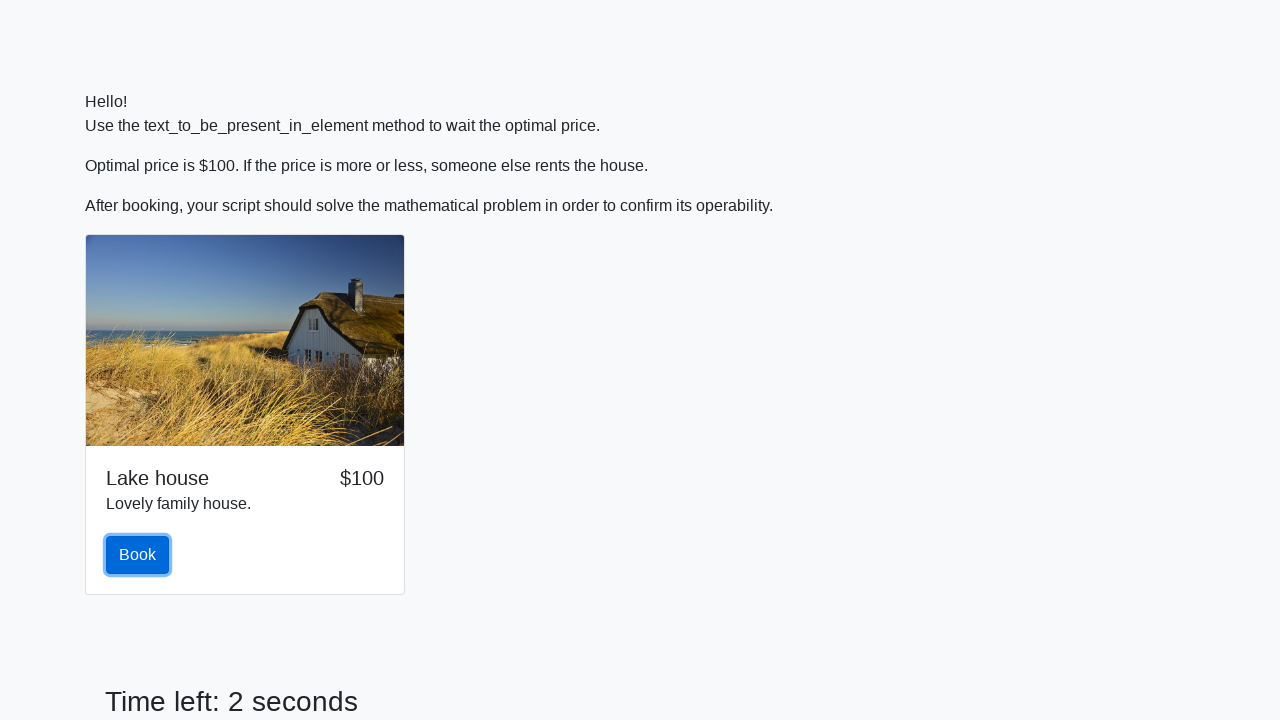

Calculated mathematical result: 2.437536731716422
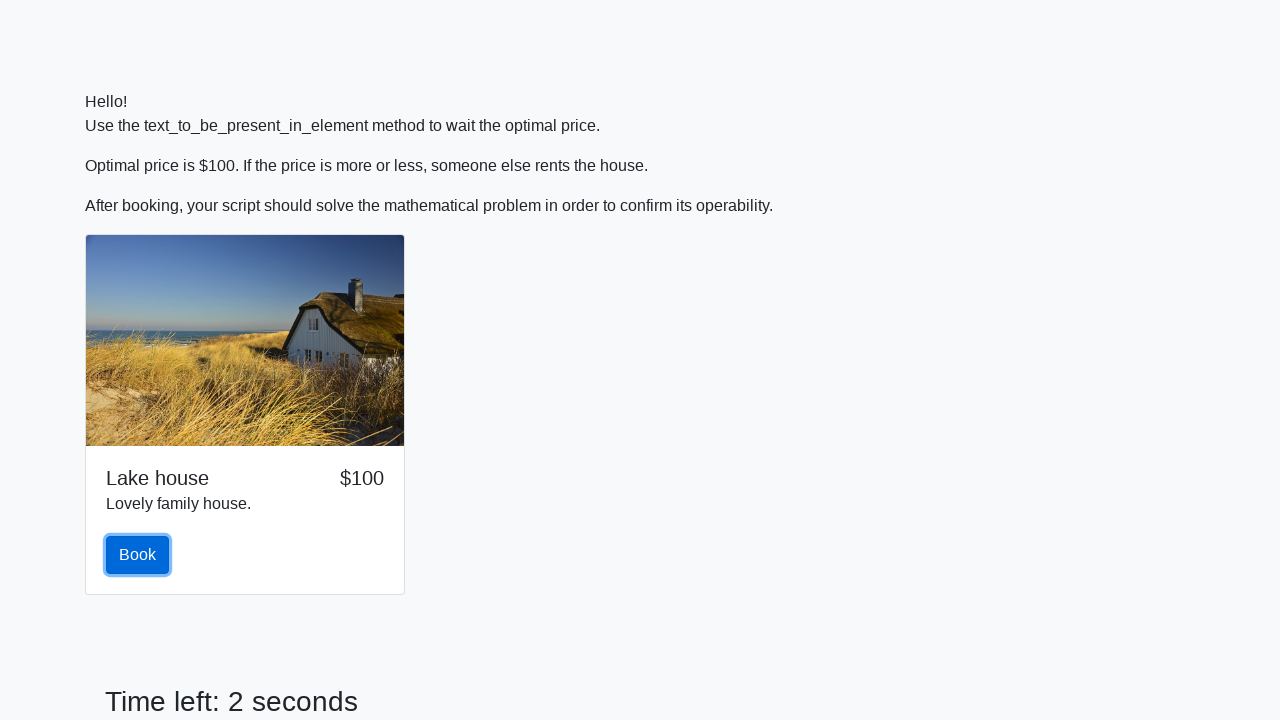

Filled answer field with calculated value: 2.437536731716422 on #answer
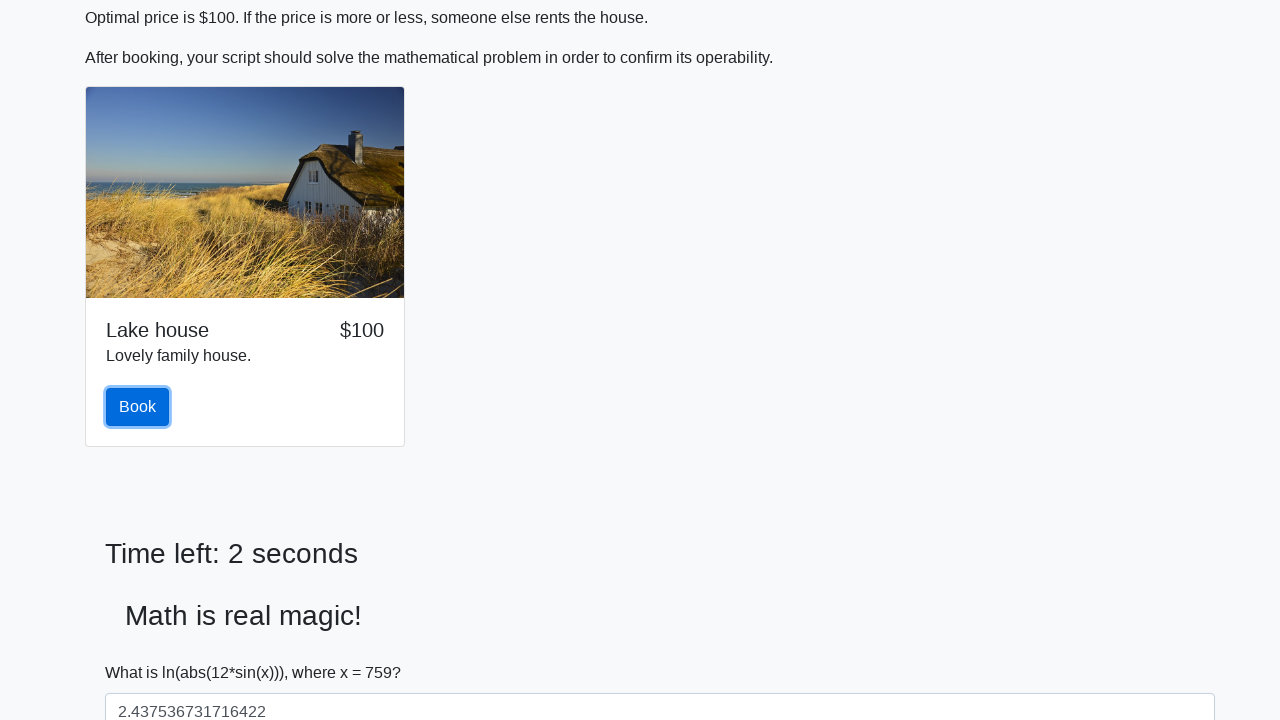

Clicked the solve button to submit answer at (143, 651) on #solve
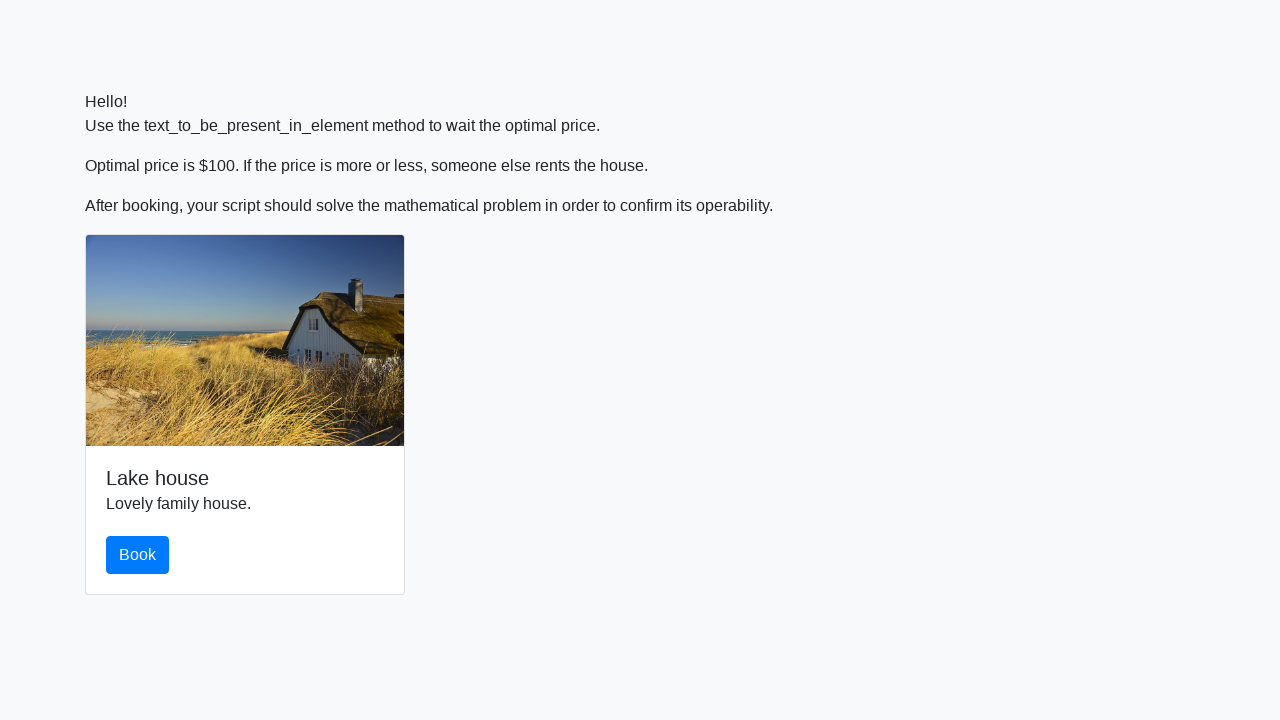

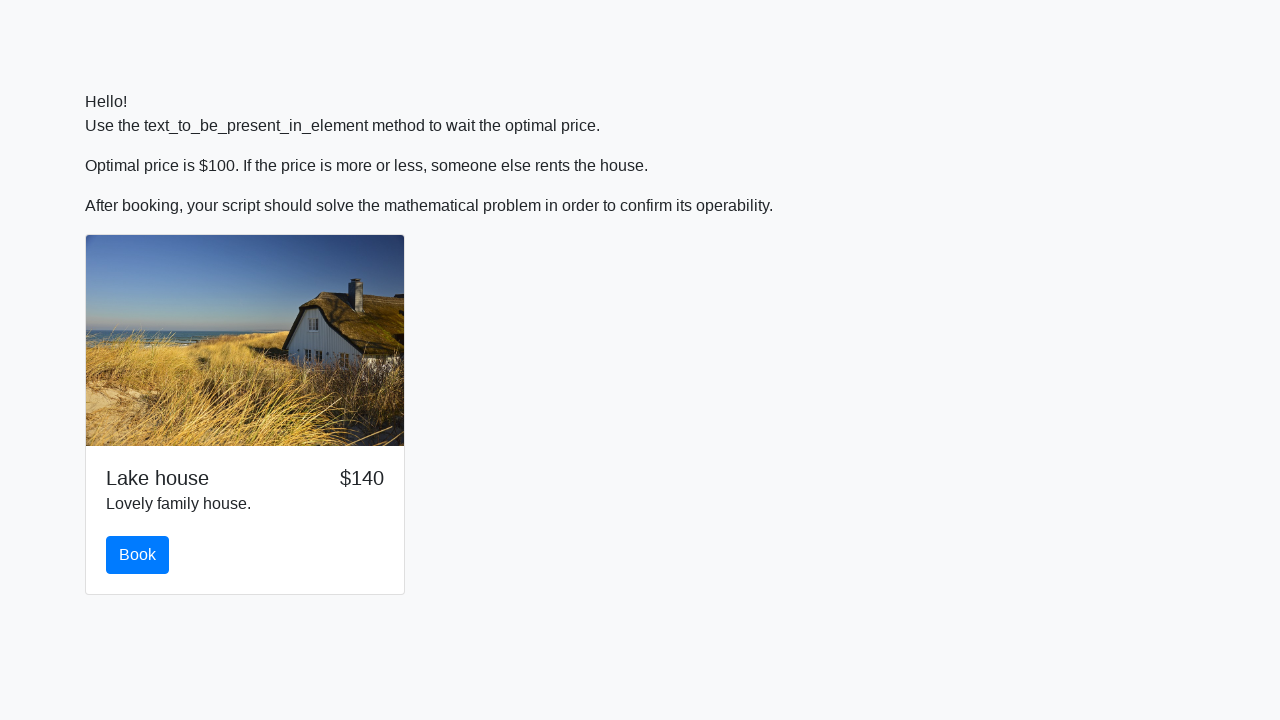